Tests form input by filling in the first name field on a practice form page

Starting URL: https://formy-project.herokuapp.com/form

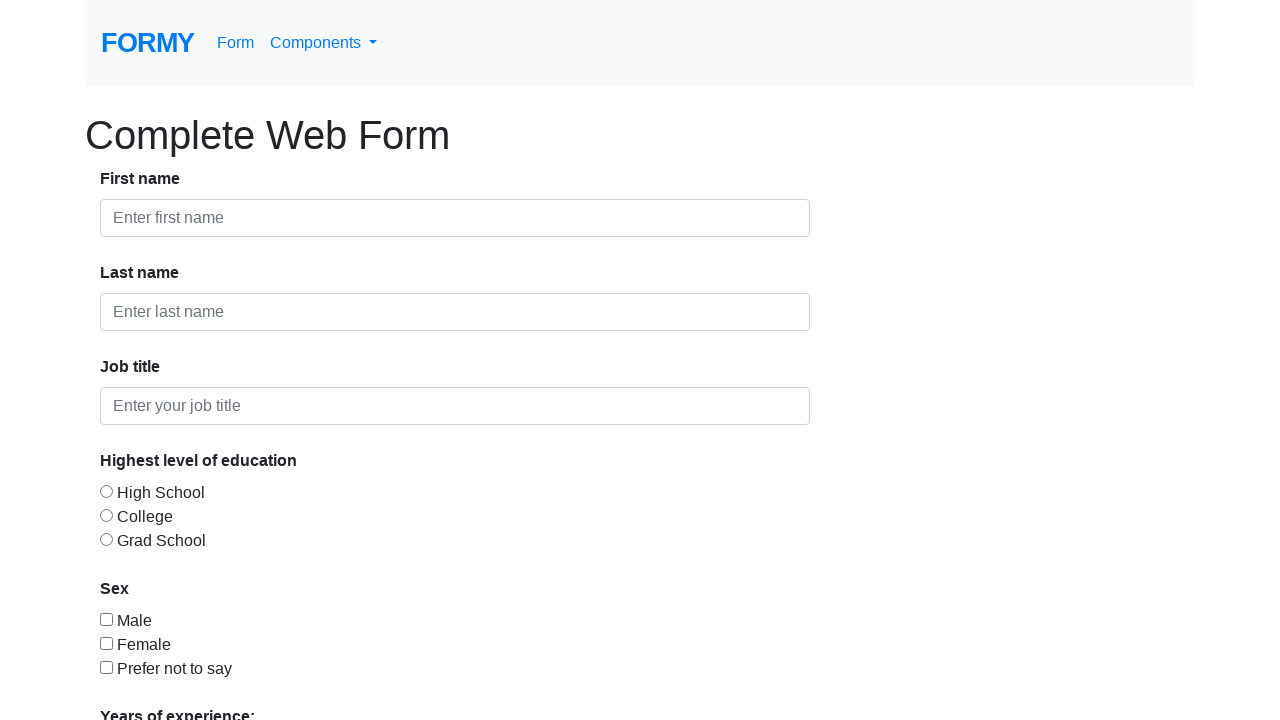

Filled first name field with 'Marcus' on .form-control
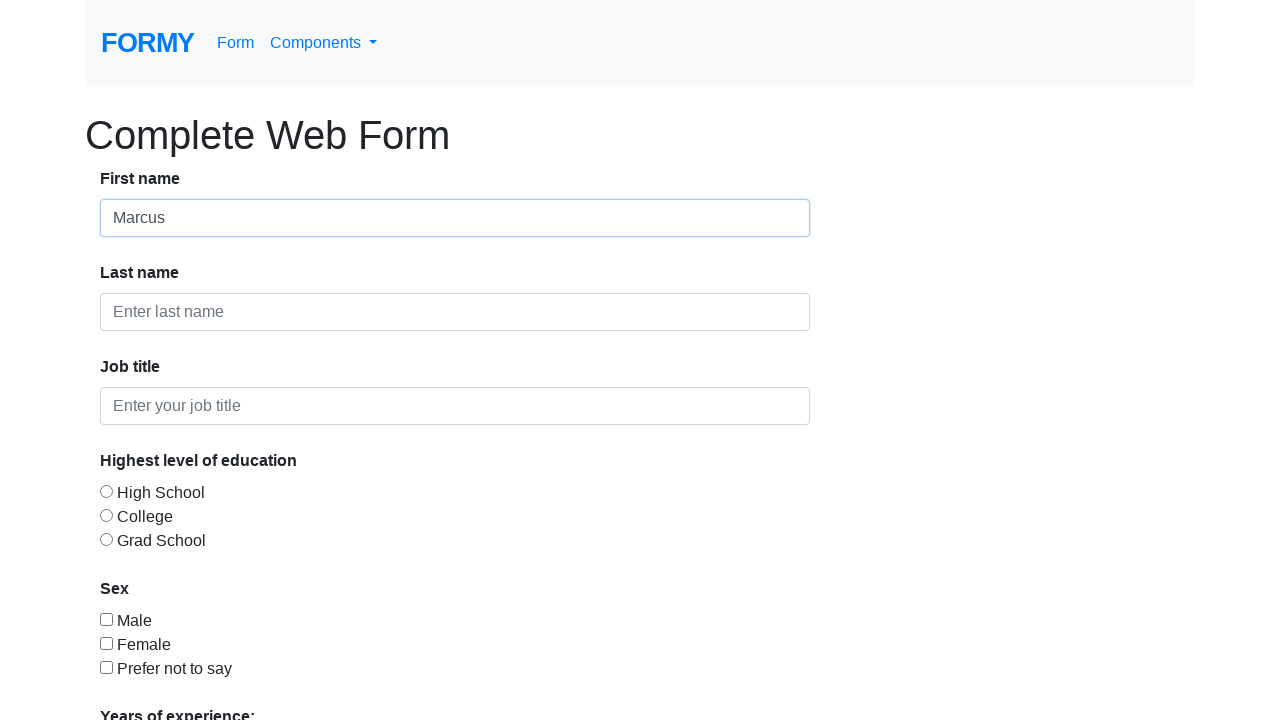

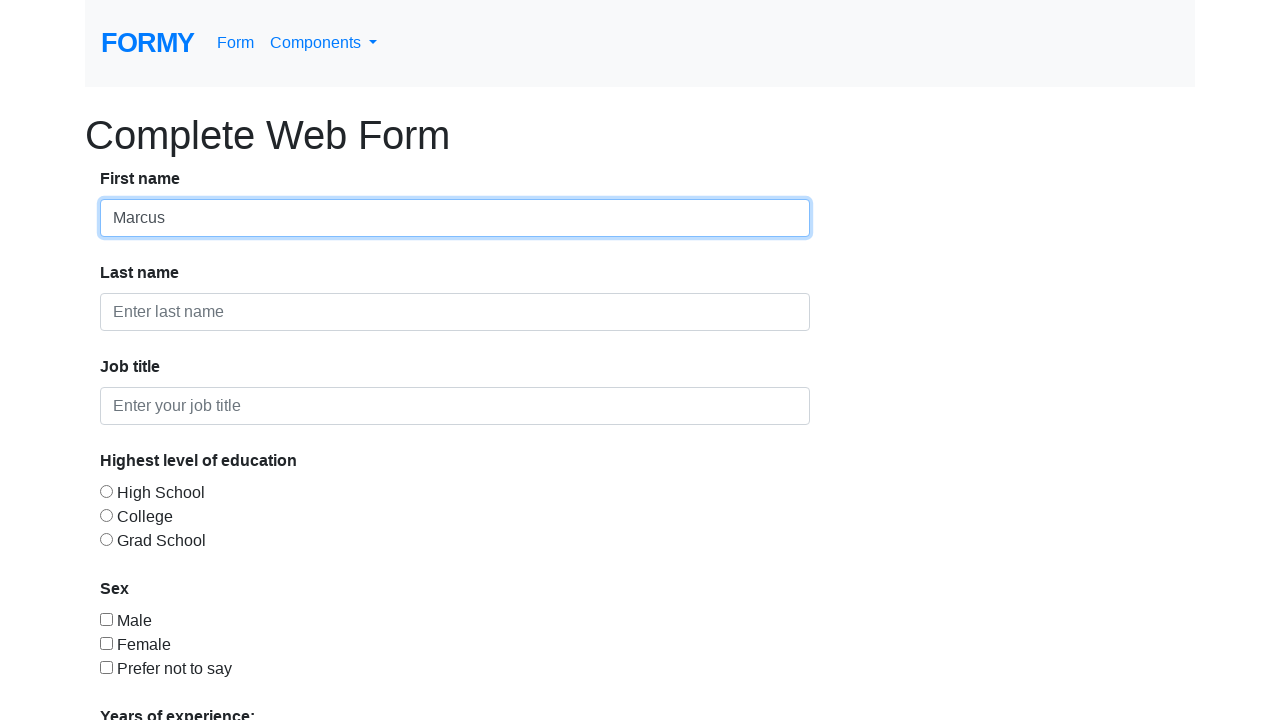